Tests clicking an adder button and verifying that a dynamically added element is not immediately present

Starting URL: https://www.selenium.dev/selenium/web/dynamic.html

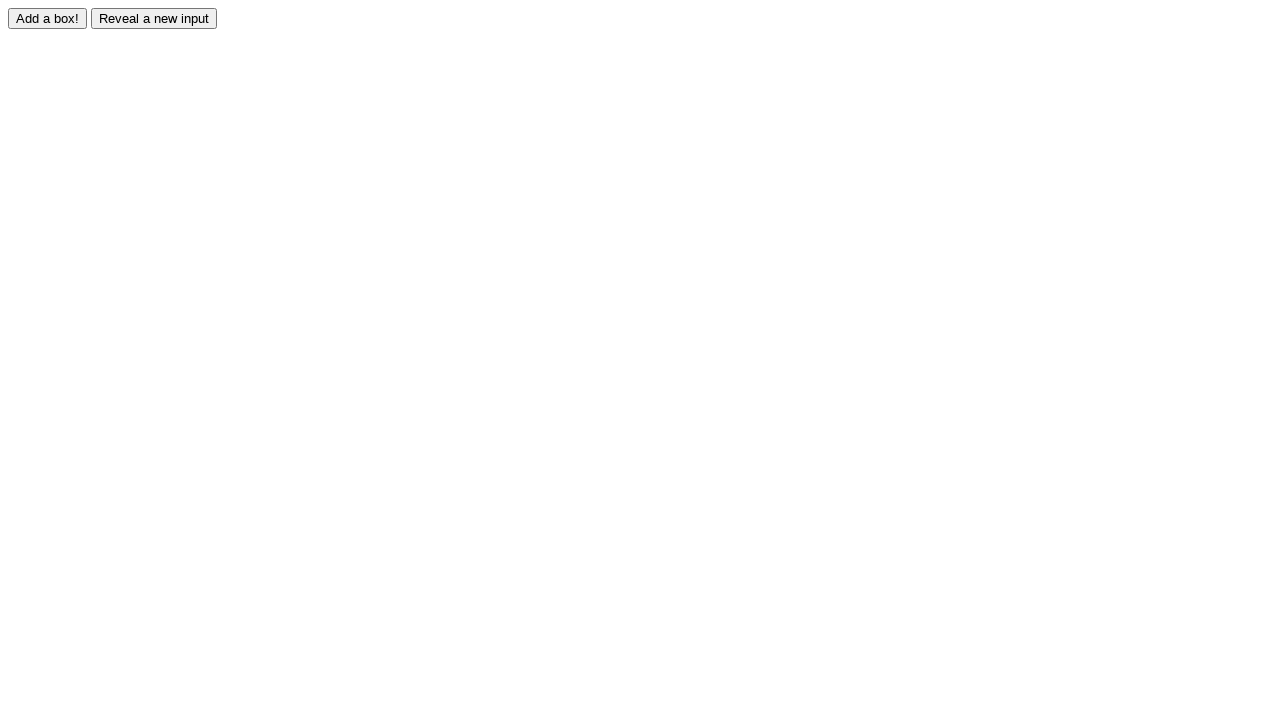

Clicked the adder button at (48, 18) on #adder
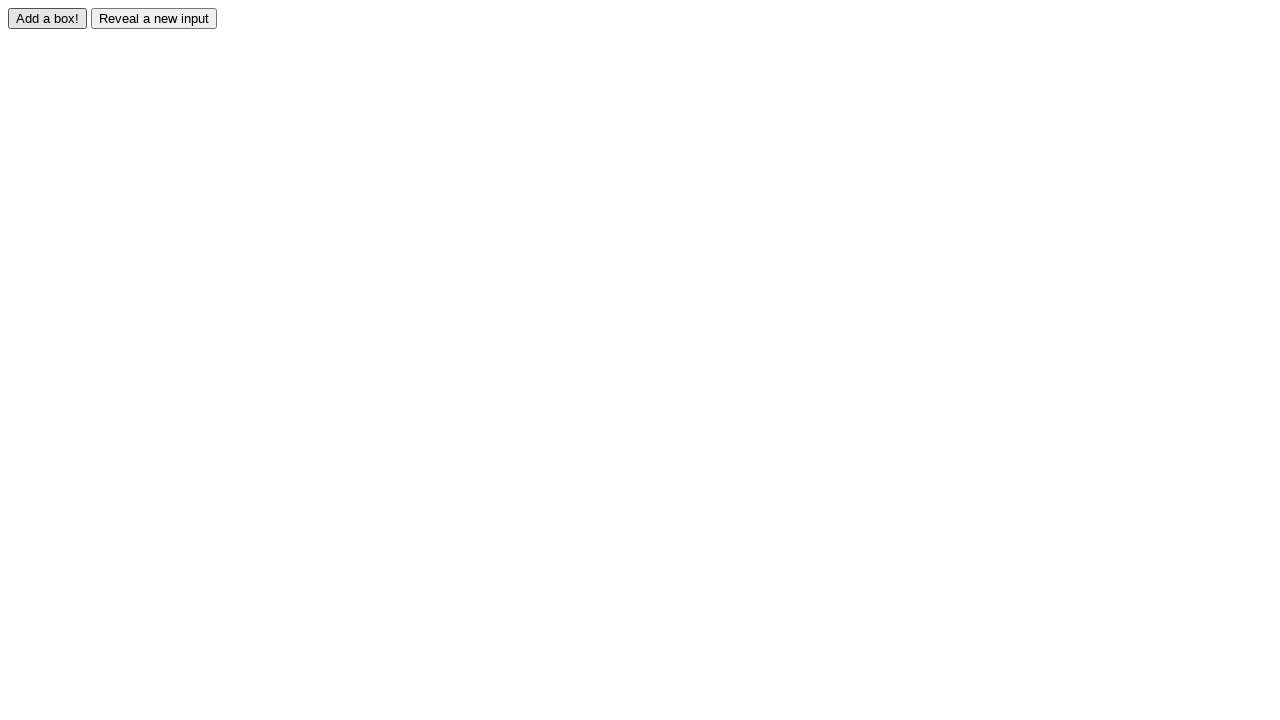

Verified that box0 element does not exist immediately after clicking adder button
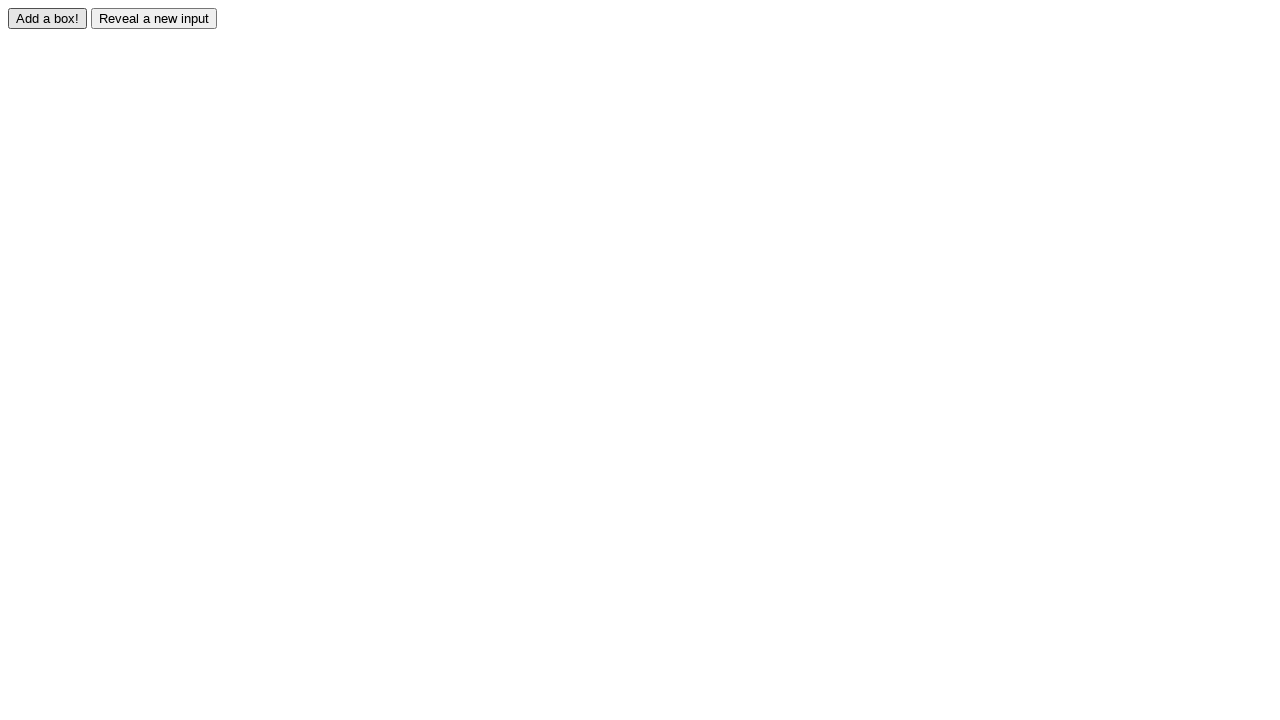

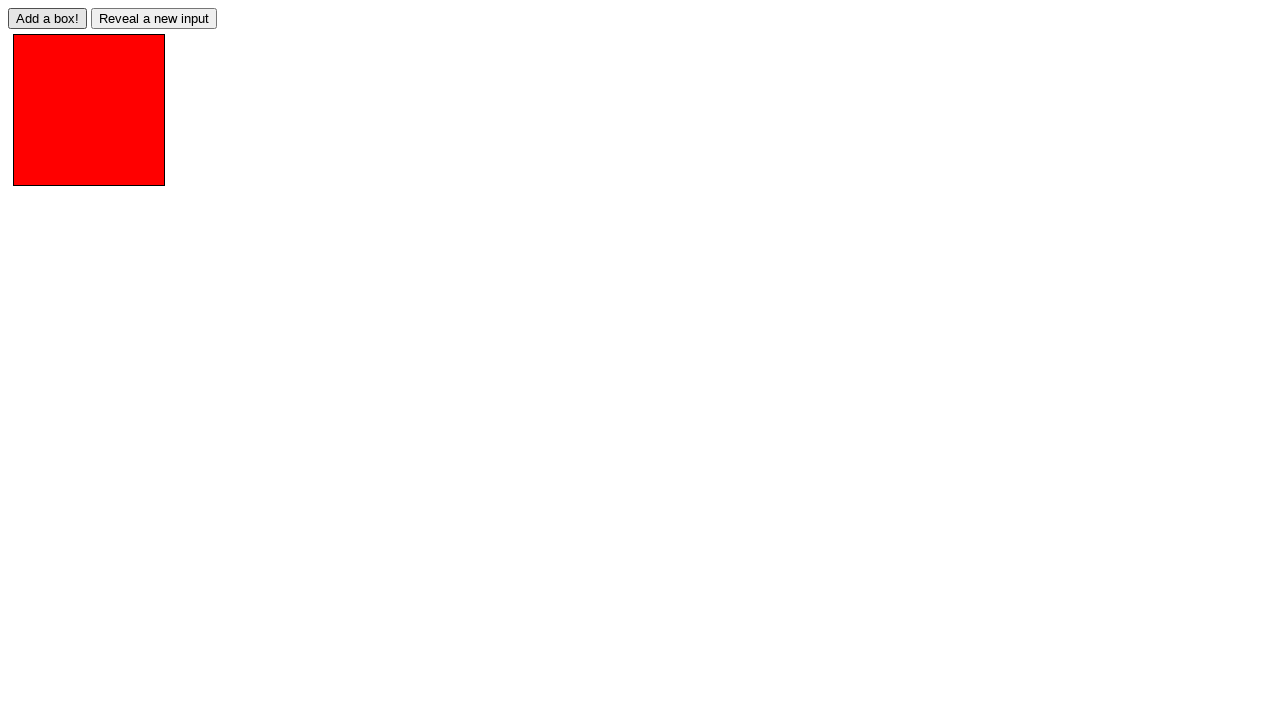